Tests the product review submission functionality by navigating to a product page, clicking on Reviews tab, selecting a 5-star rating, filling out the review form with name, email, and comment, then submitting the review.

Starting URL: https://practice.automationtesting.in/

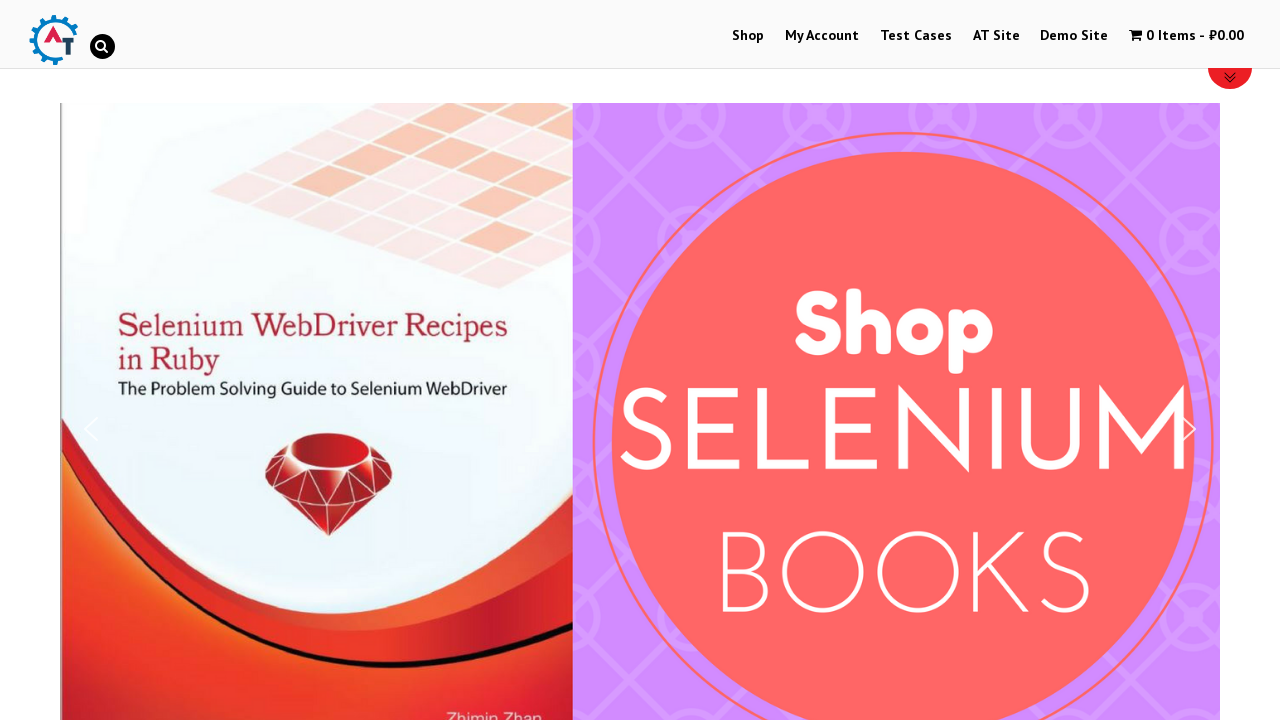

Scrolled down 750px to view products
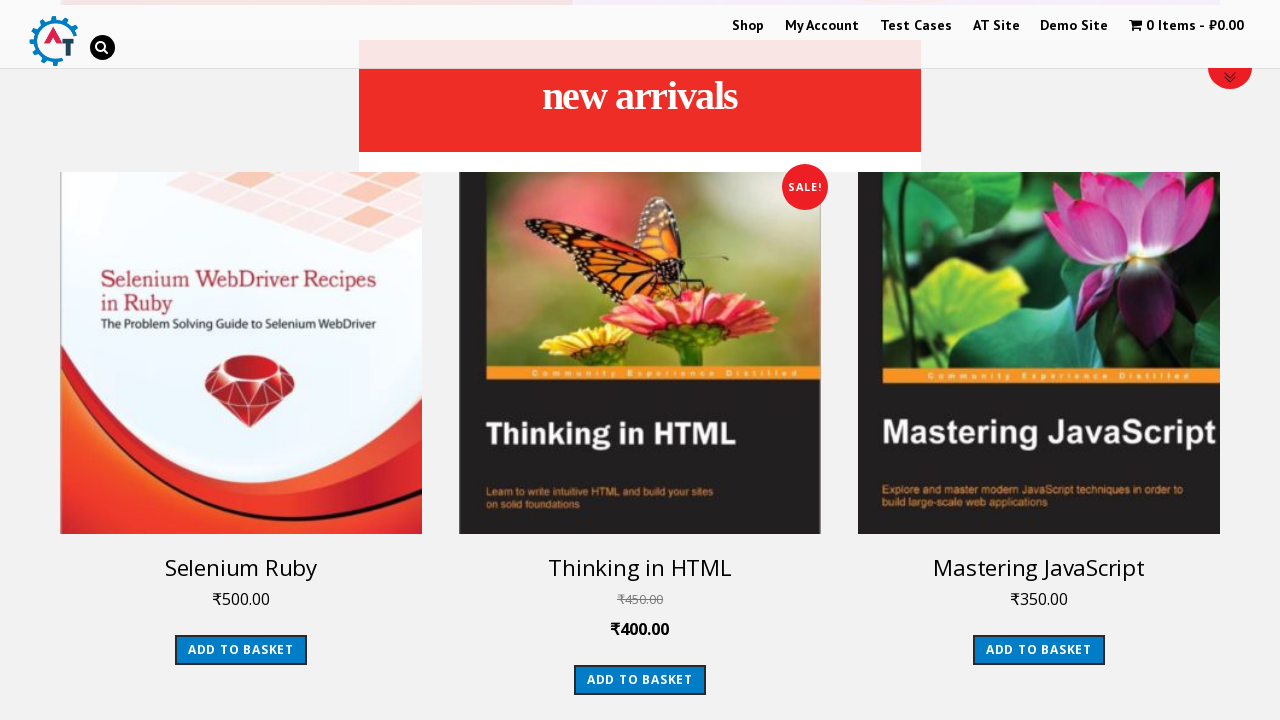

Clicked on Selenium Ruby product link at (241, 353) on a:has-text('Selenium Ruby')
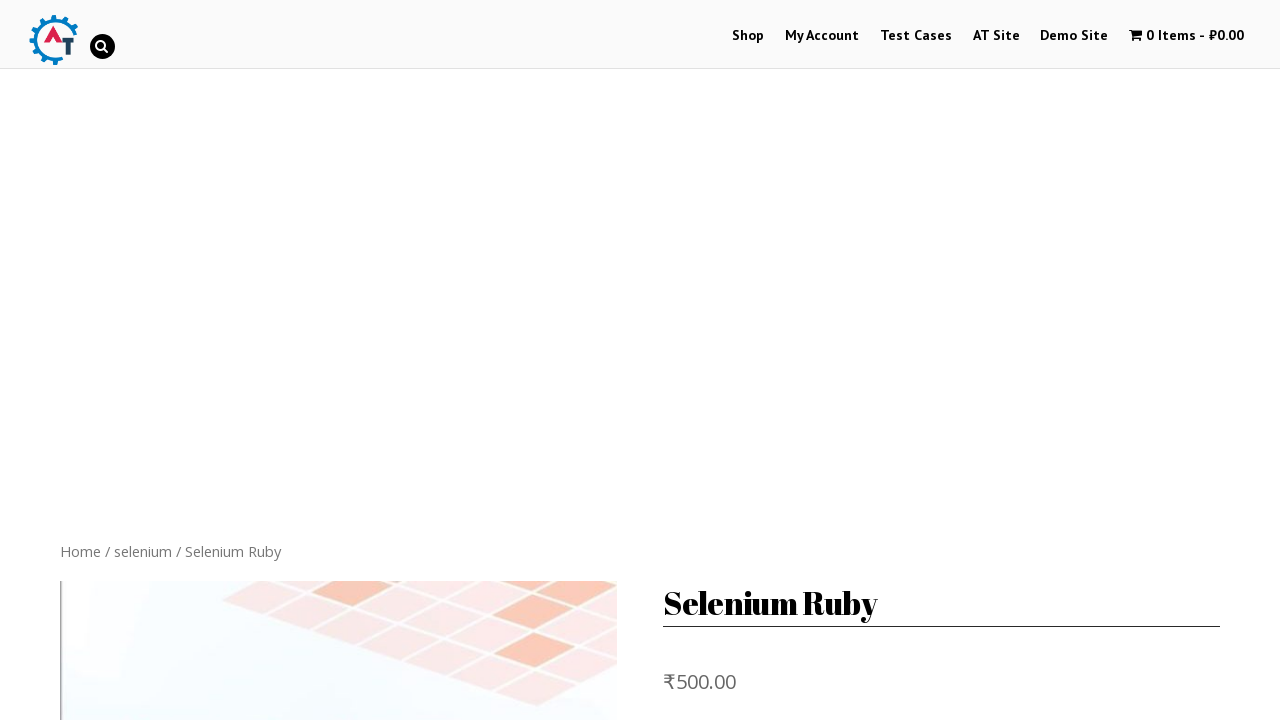

Scrolled down 750px on product page
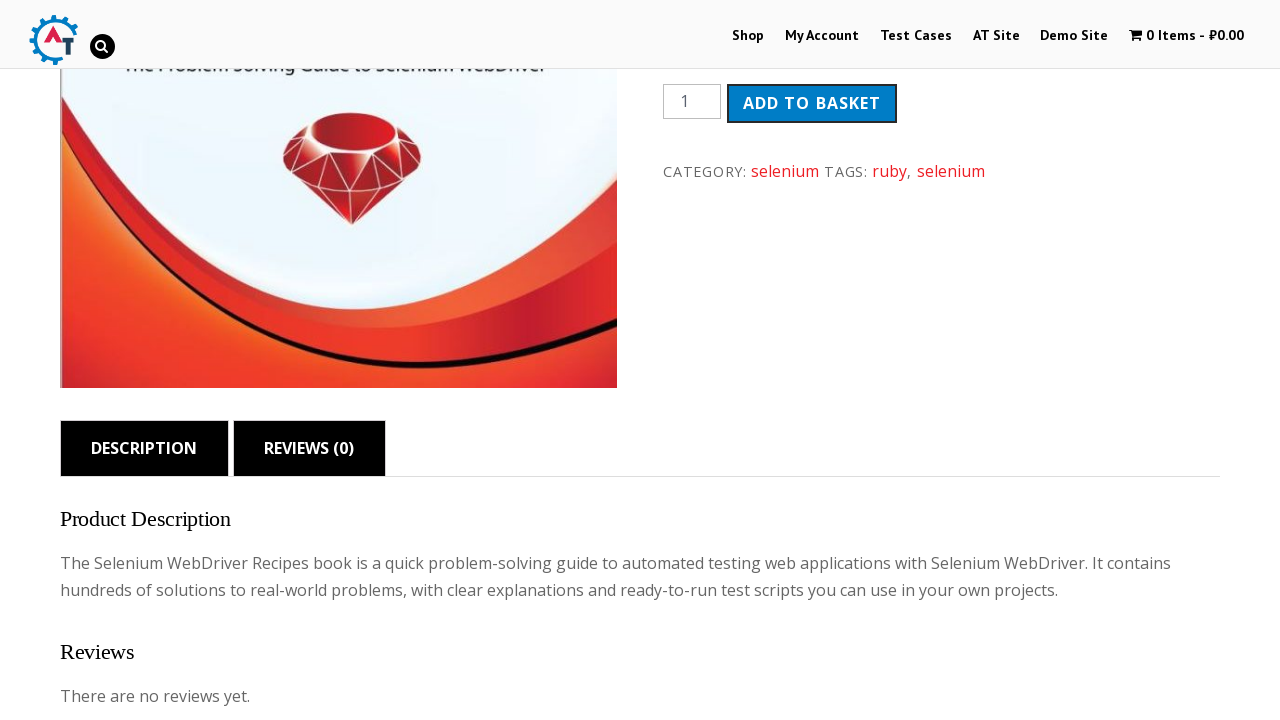

Waited 1000ms for page to load
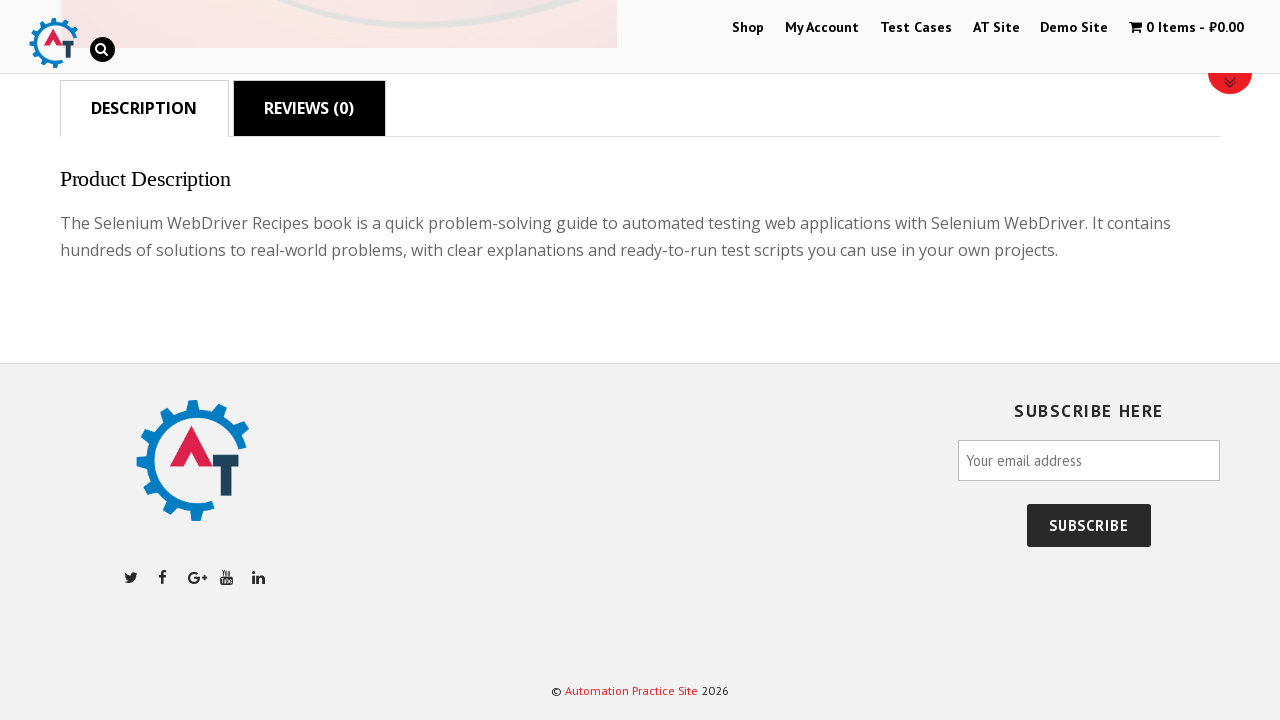

Clicked on Reviews tab at (309, 108) on #product-160 >> ul >> li:nth-child(2) >> a
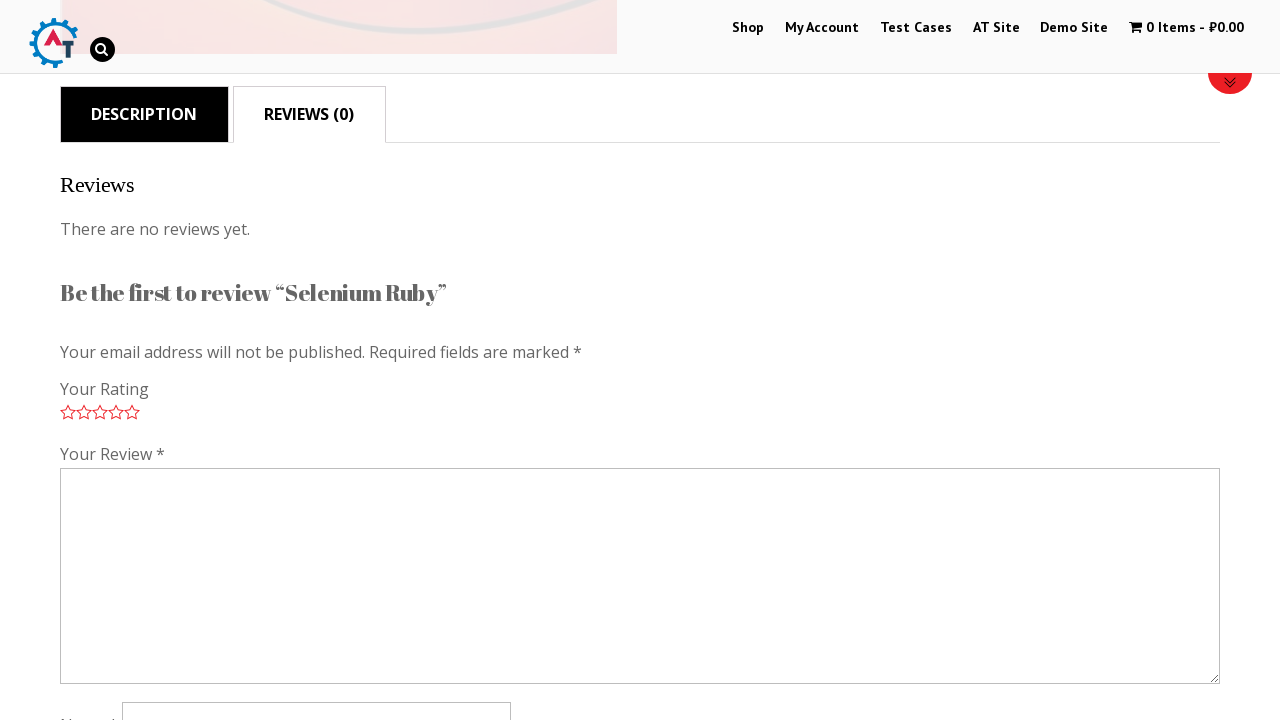

Selected 5-star rating at (132, 412) on .star-5
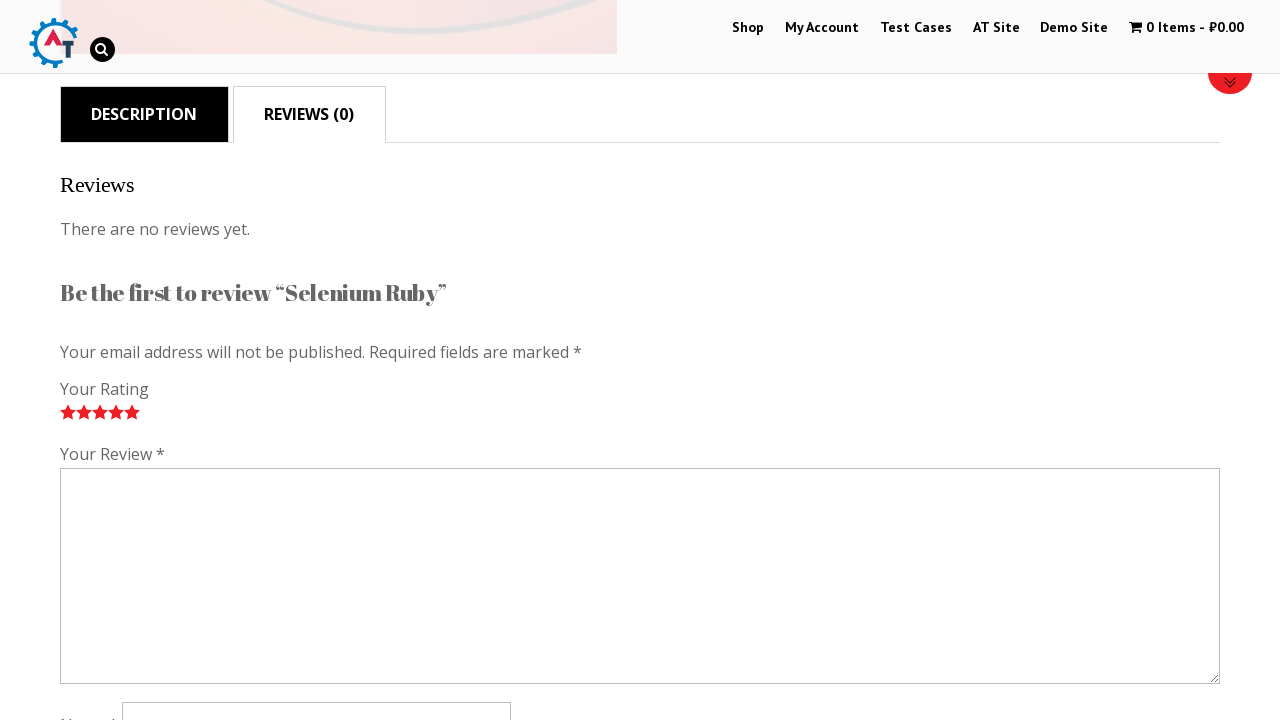

Filled in review comment field on #comment
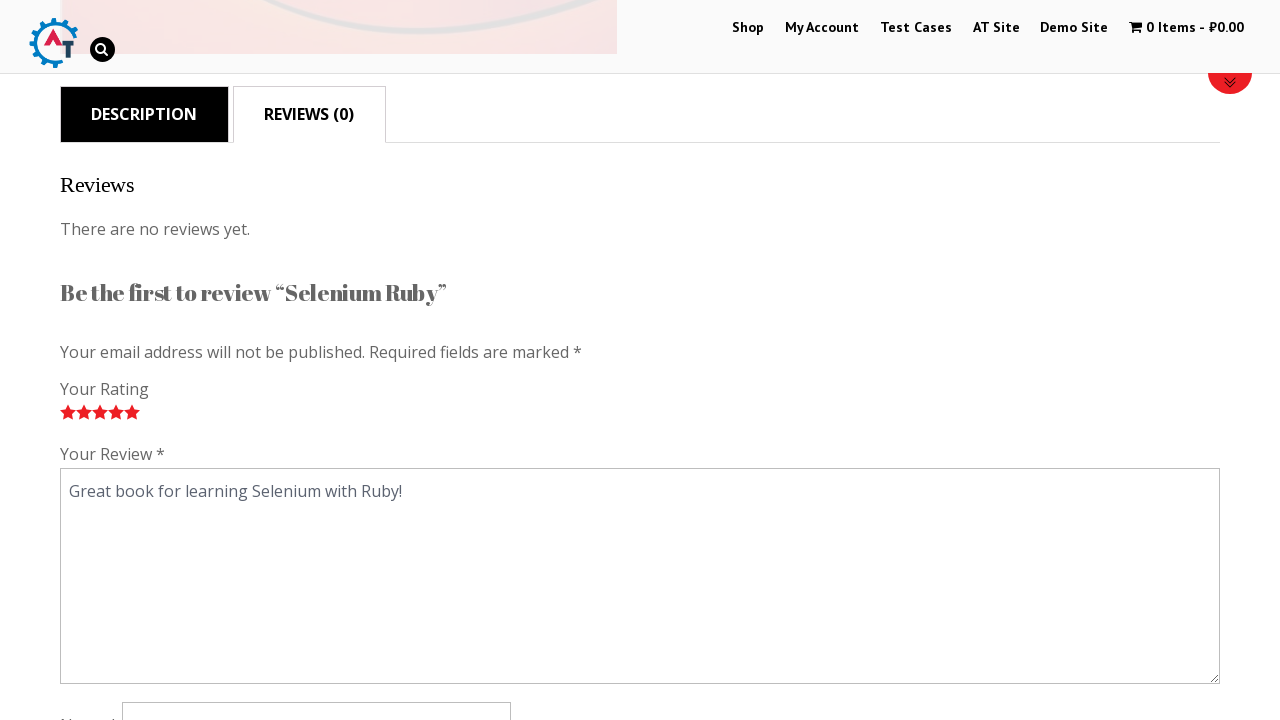

Filled in reviewer name field with 'TestUser42' on #author
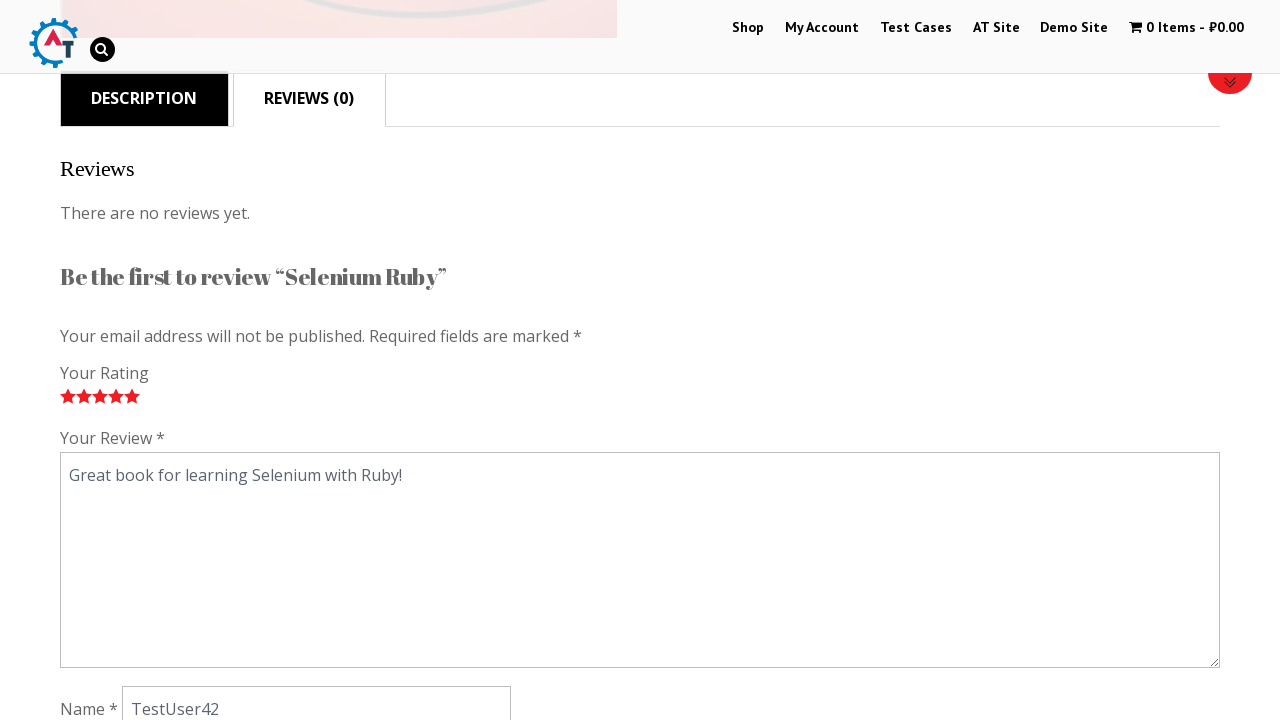

Filled in email address field on #email
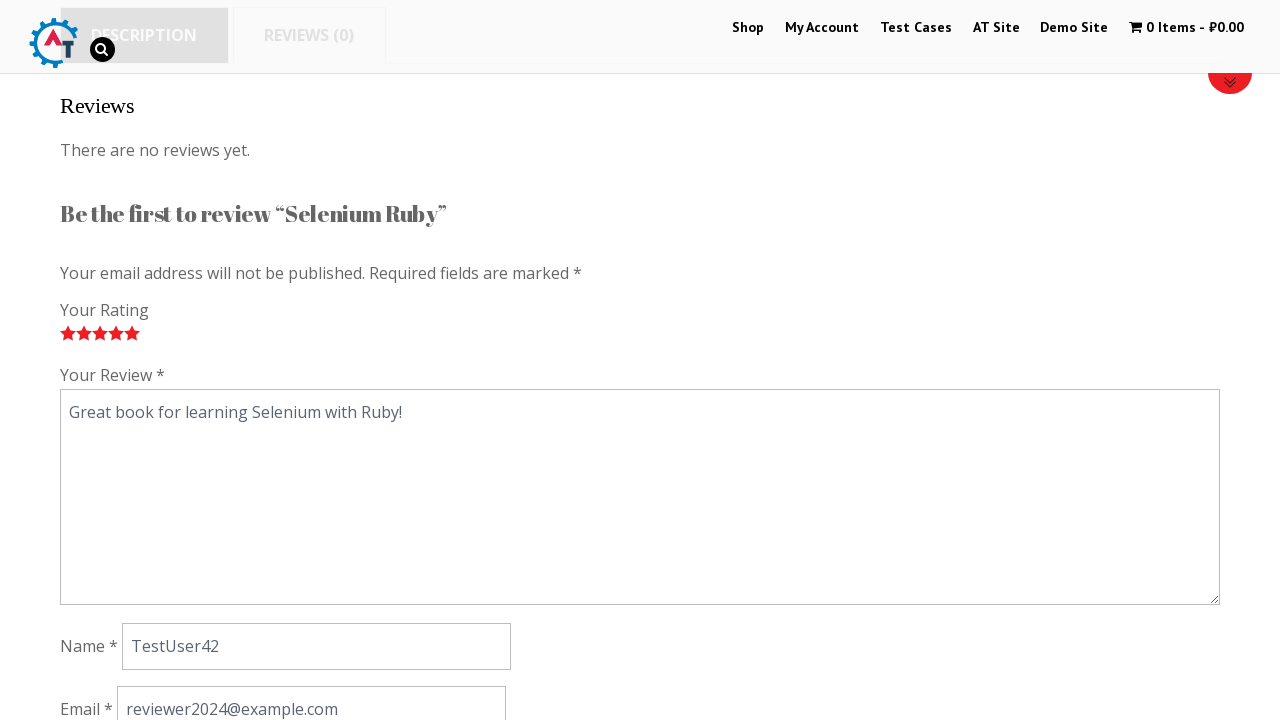

Clicked submit button to post review at (111, 360) on #submit
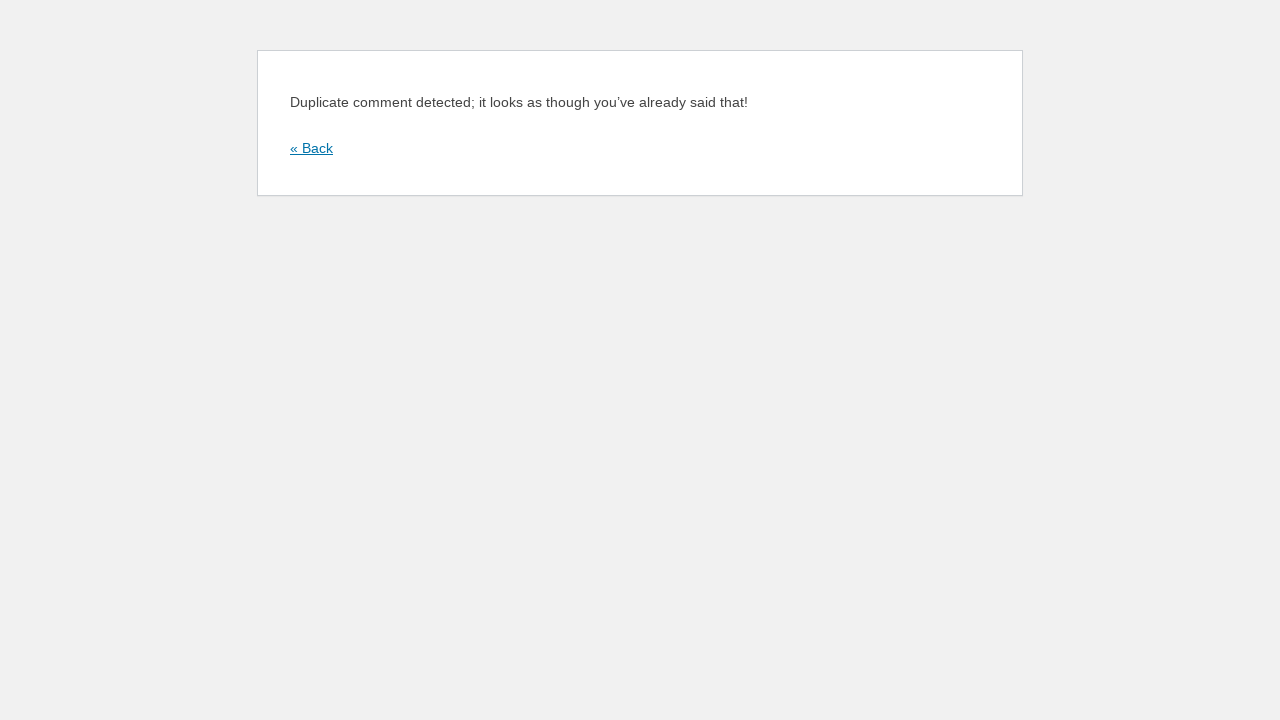

Waited for form submission to complete (networkidle)
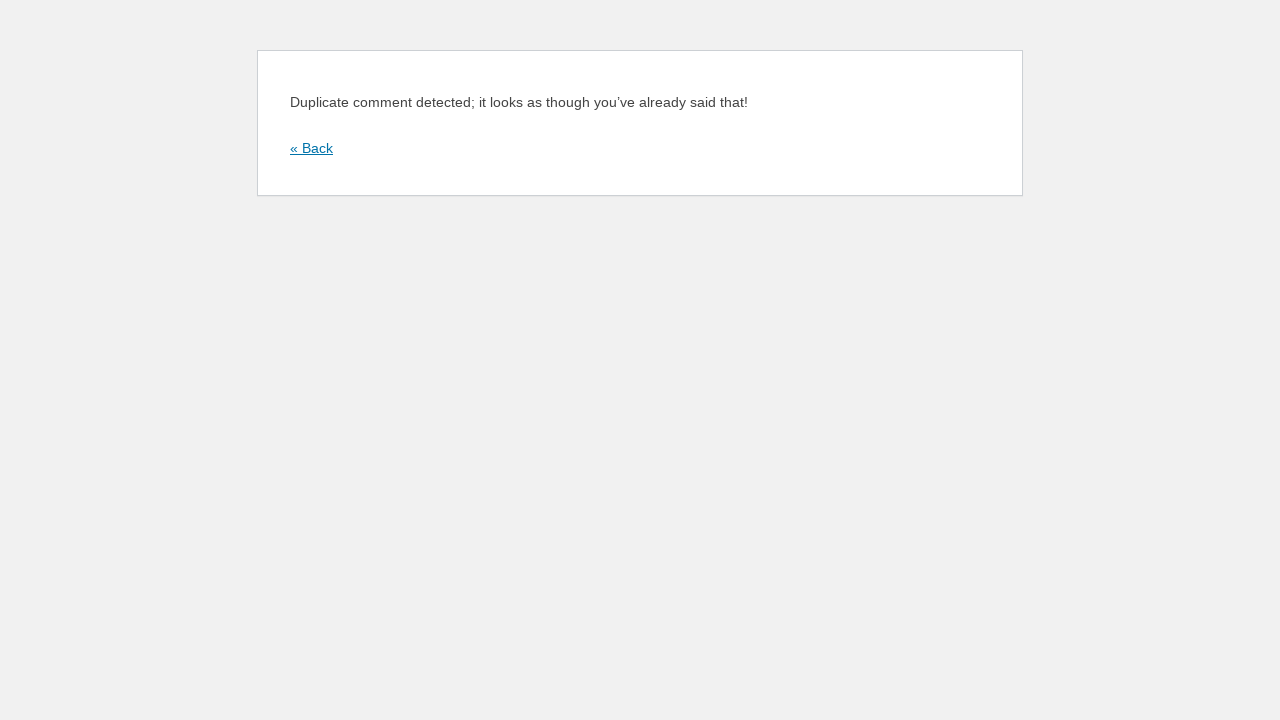

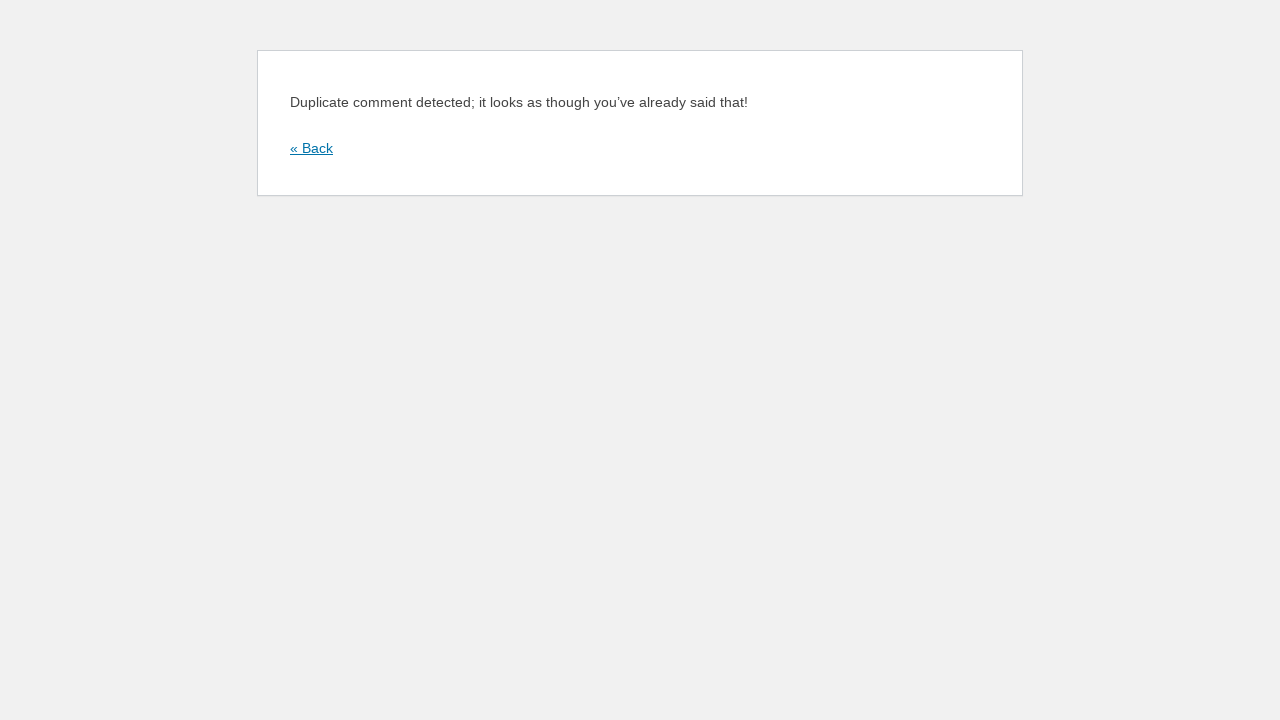